Tests making no changes to a todo and discarding the edit by pressing escape

Starting URL: https://todomvc.com/examples/typescript-angular/#/

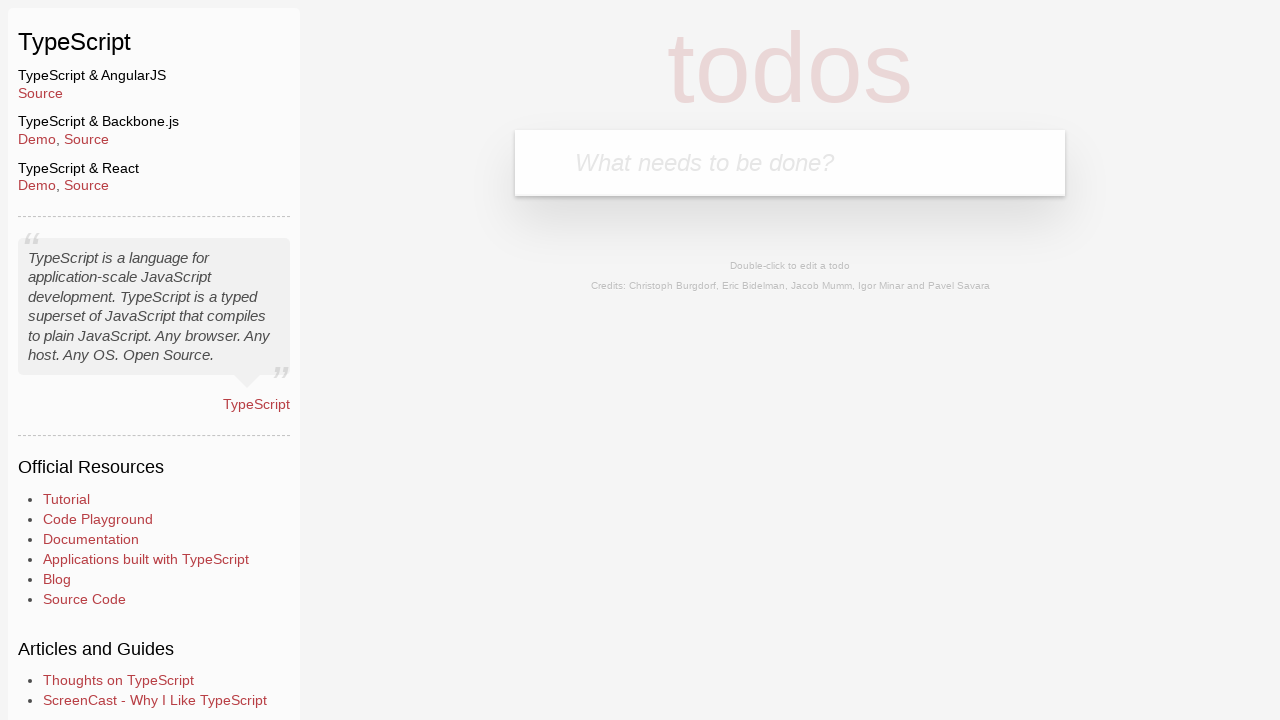

Filled new todo input with 'Lorem' on .new-todo
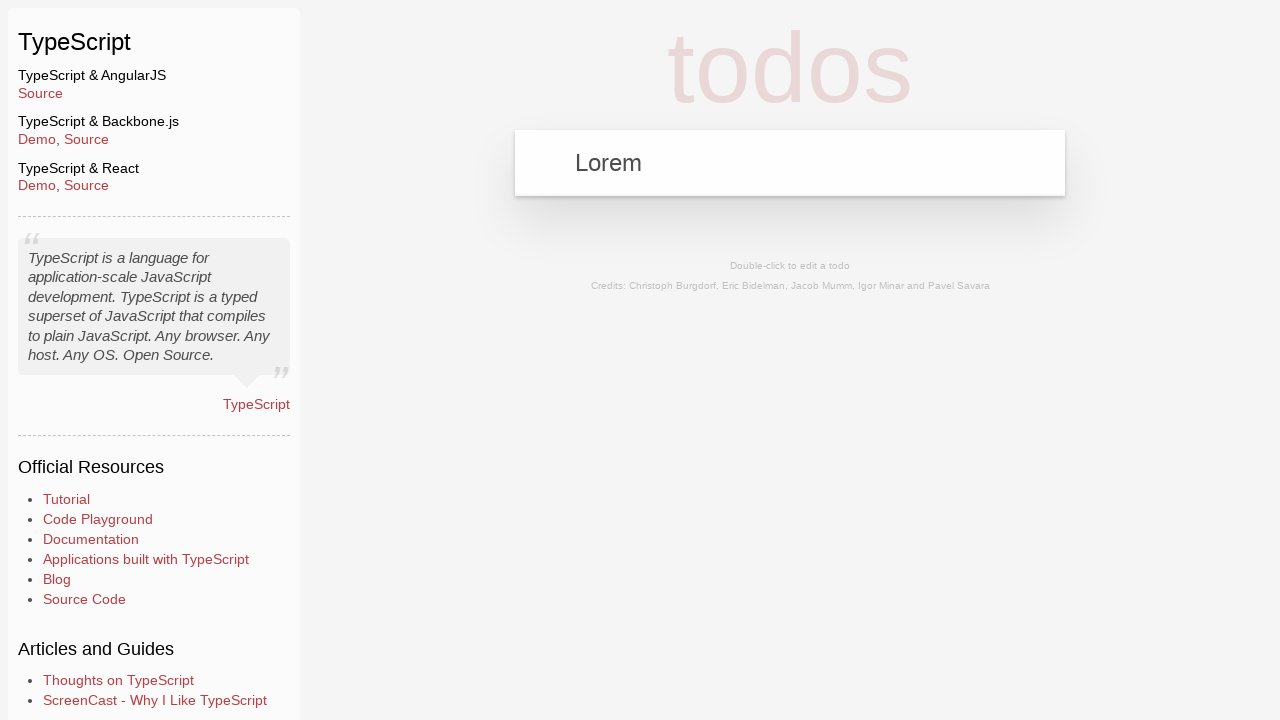

Pressed Enter to add todo on .new-todo
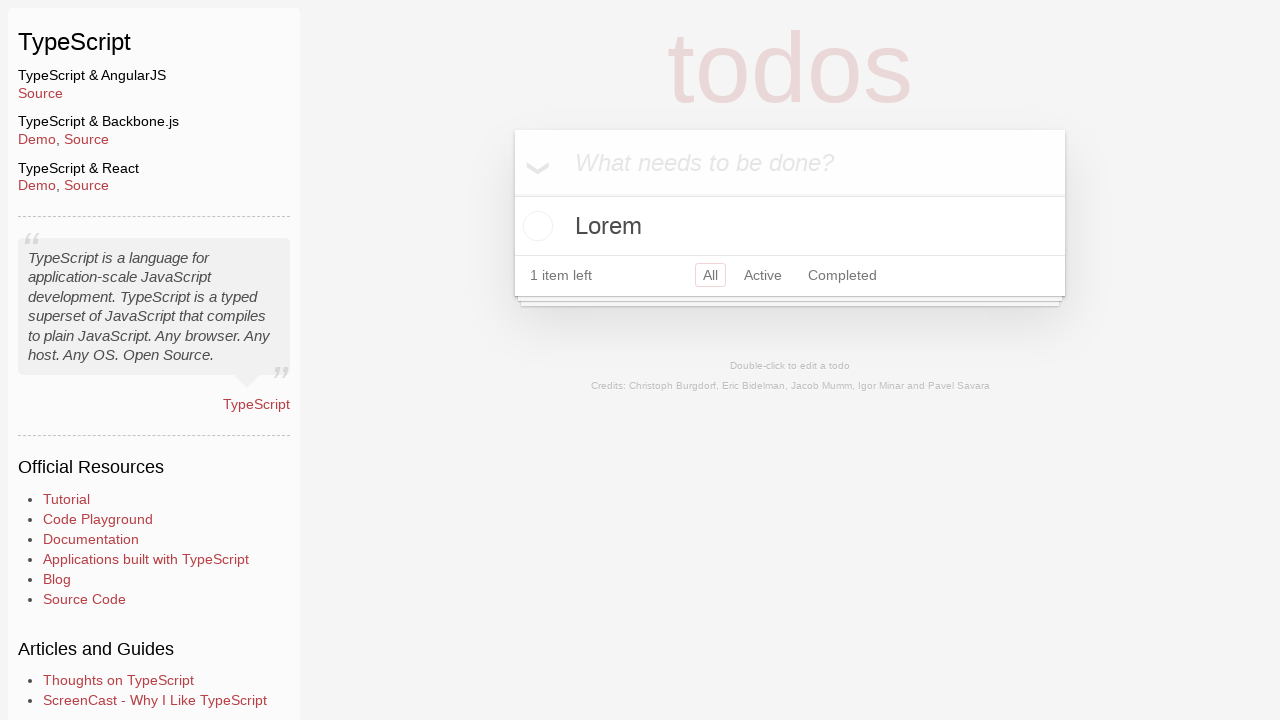

Double-clicked todo to enter edit mode at (790, 226) on text=Lorem
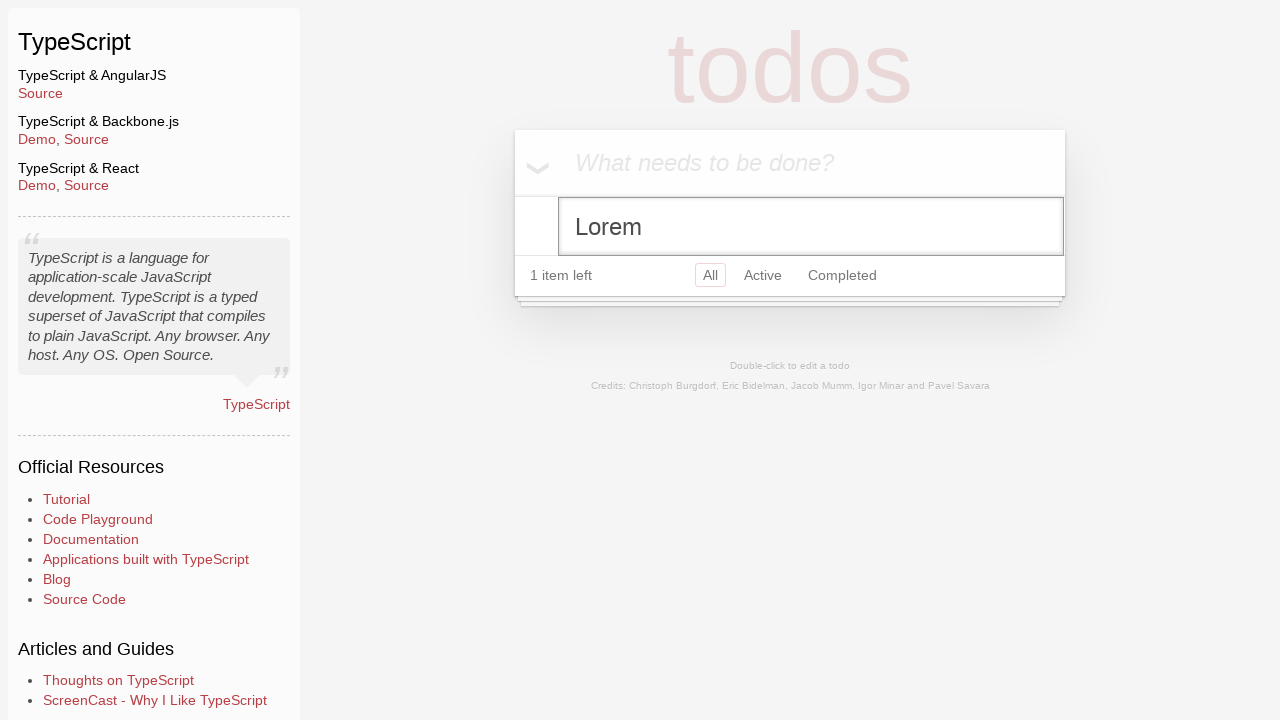

Filled edit field with same text 'Lorem' on .edit
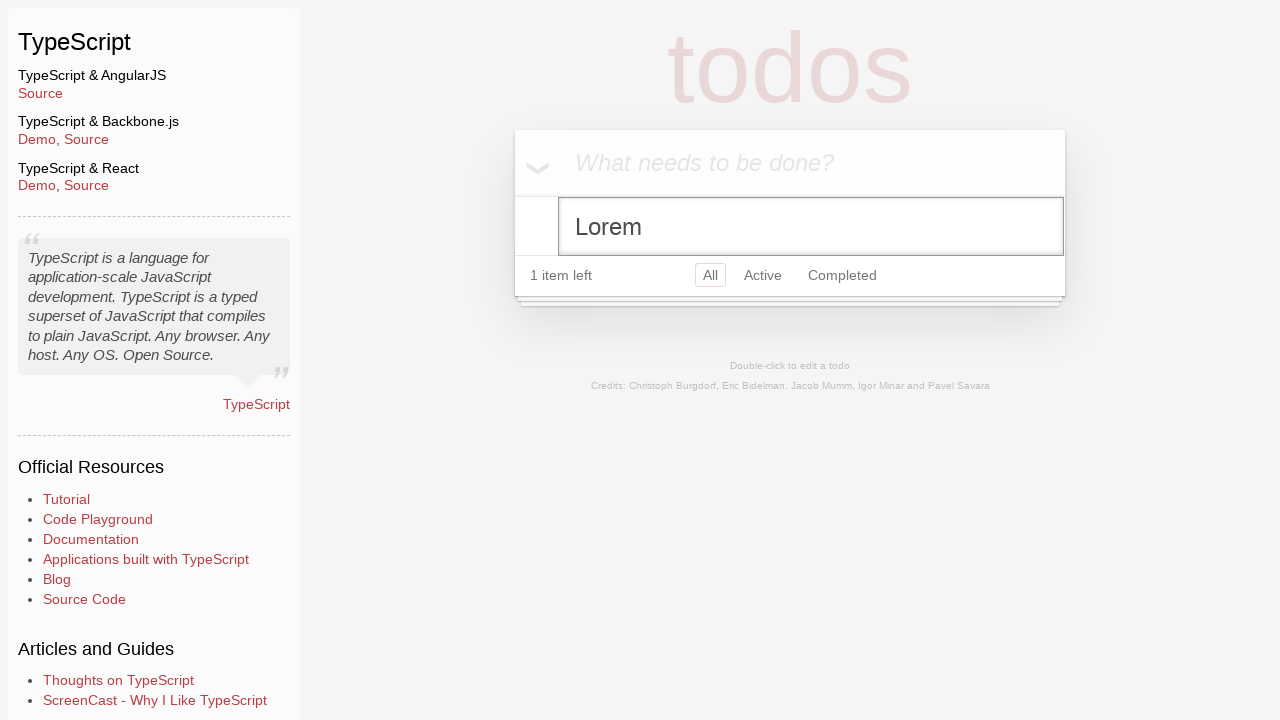

Pressed Escape to discard edit on .edit
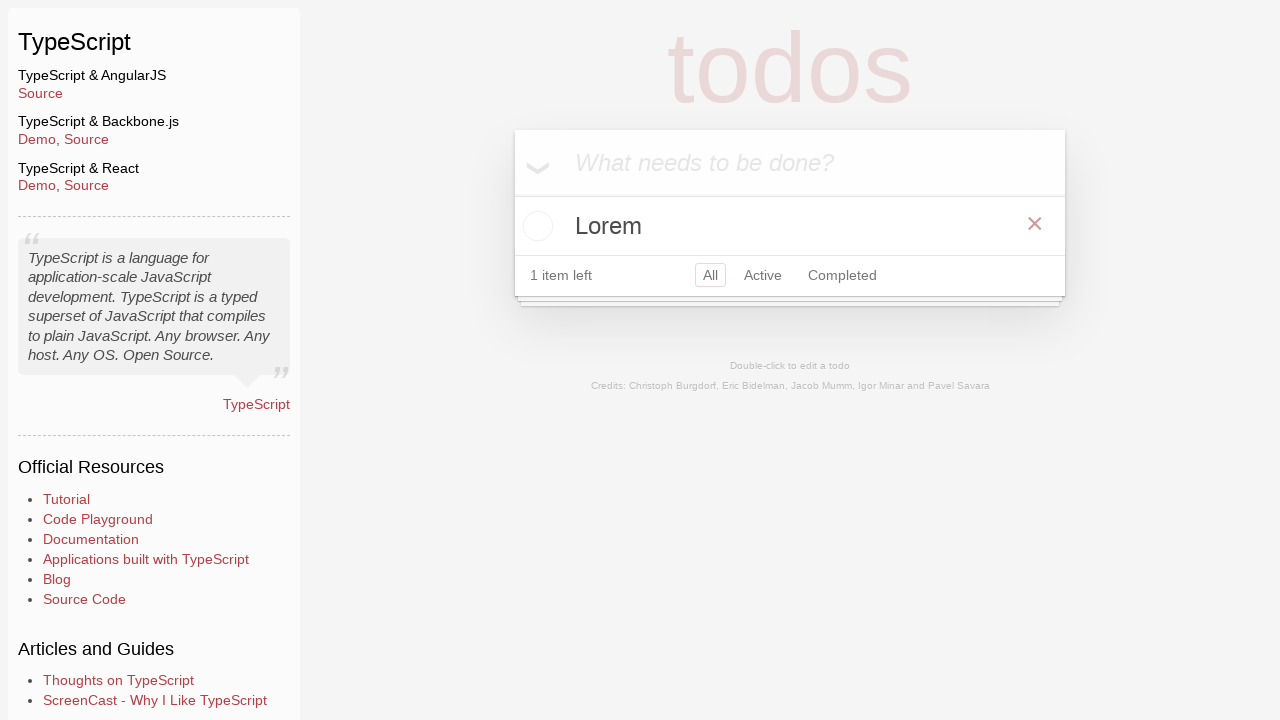

Verified original todo 'Lorem' is still visible
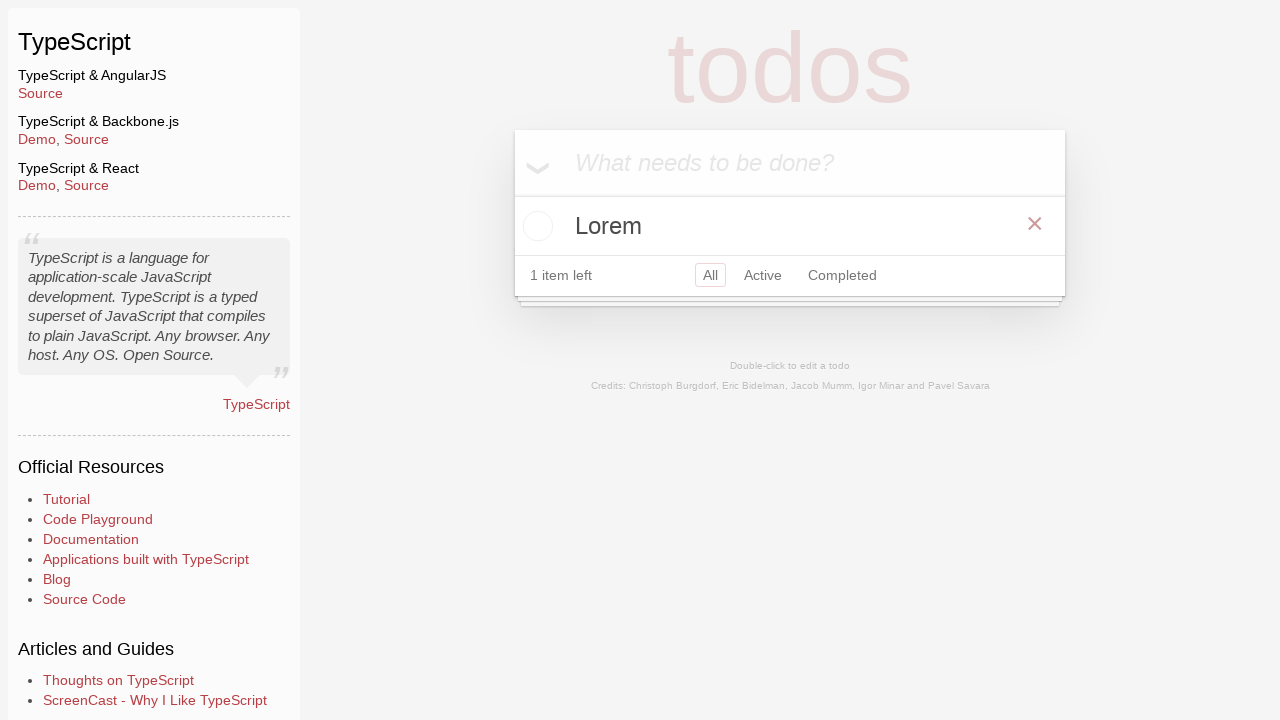

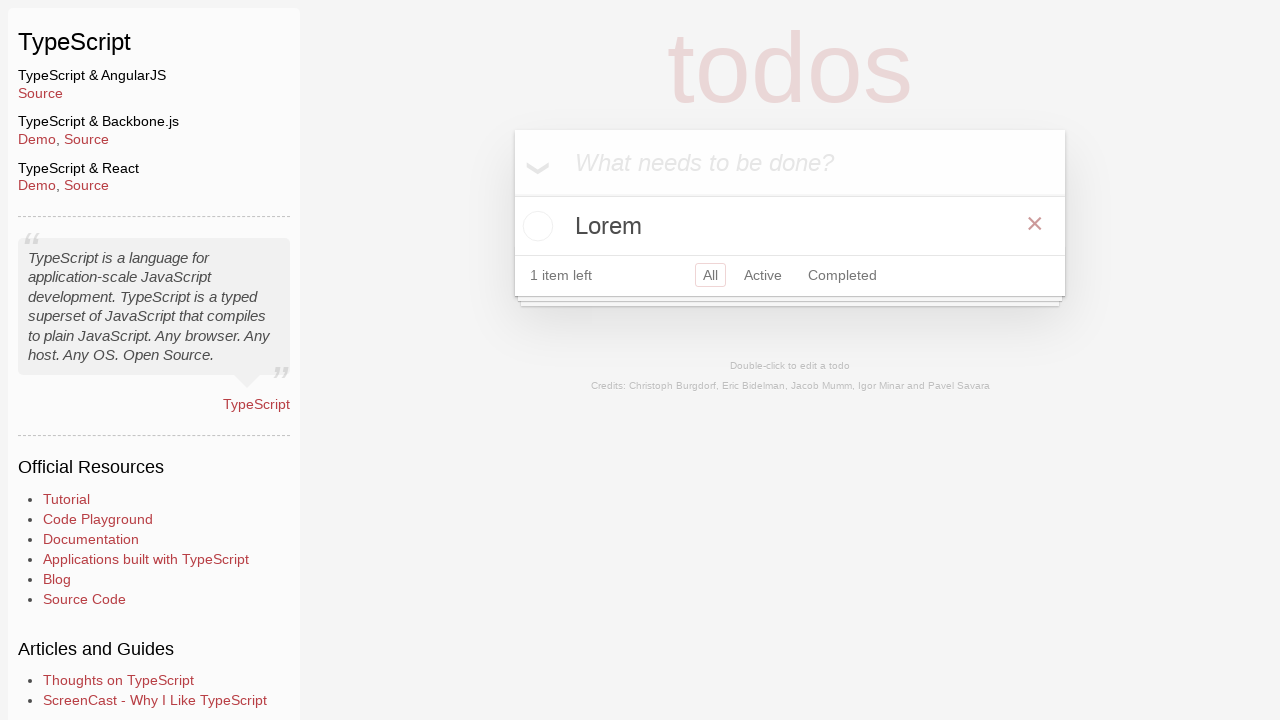